Tests the search/filter functionality of the top deals list by entering a search term and verifying that only matching items are displayed

Starting URL: https://rahulshettyacademy.com/seleniumPractise/#/offers

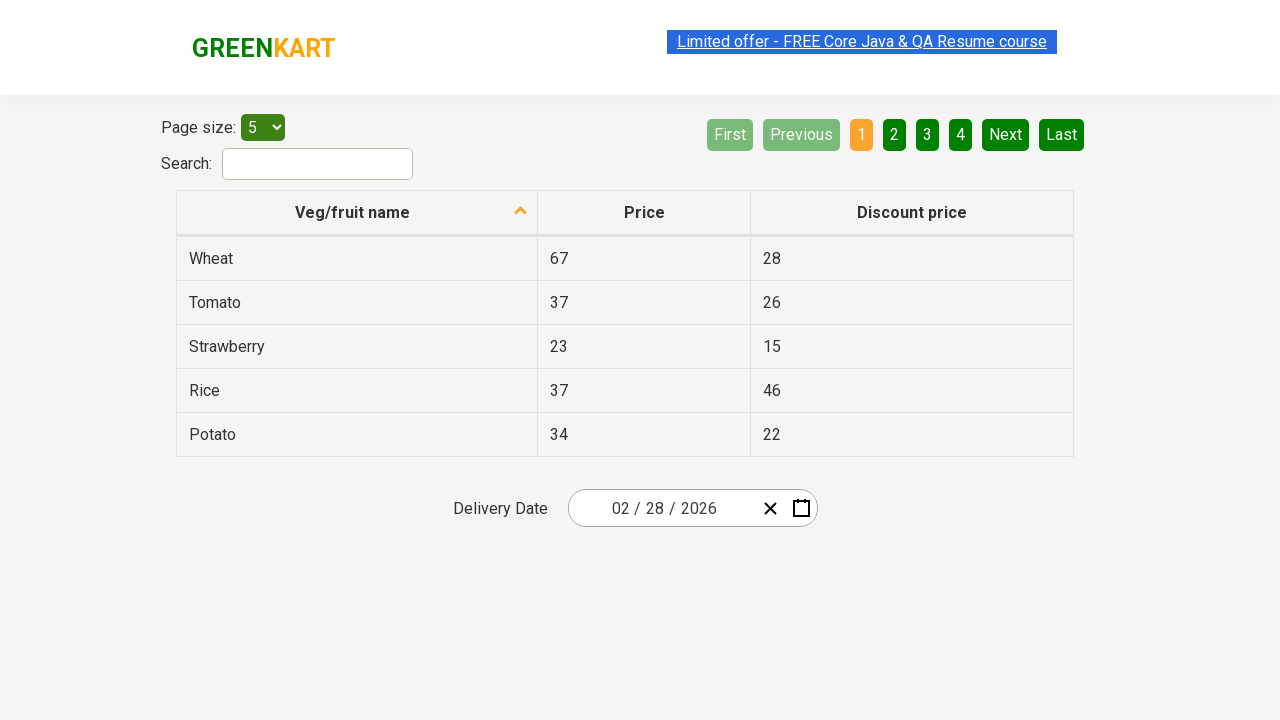

Waited for top deals table to load
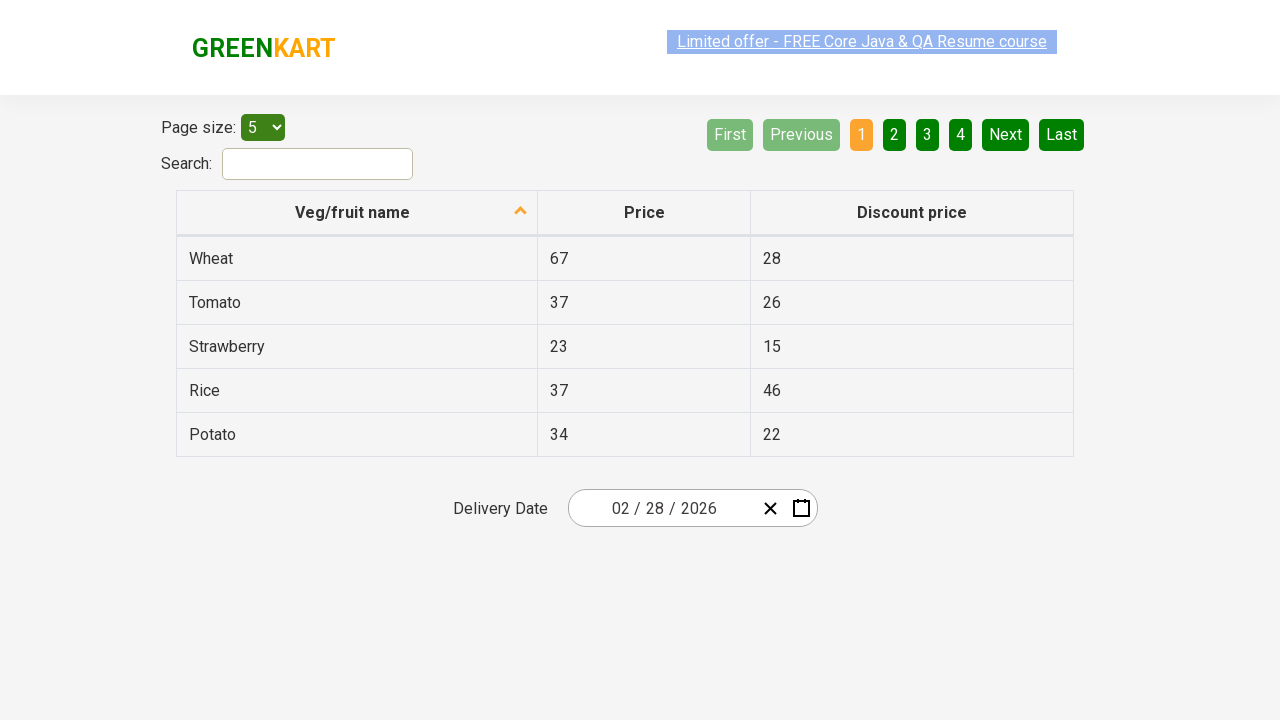

Filled search field with 'Mango' on #search-field
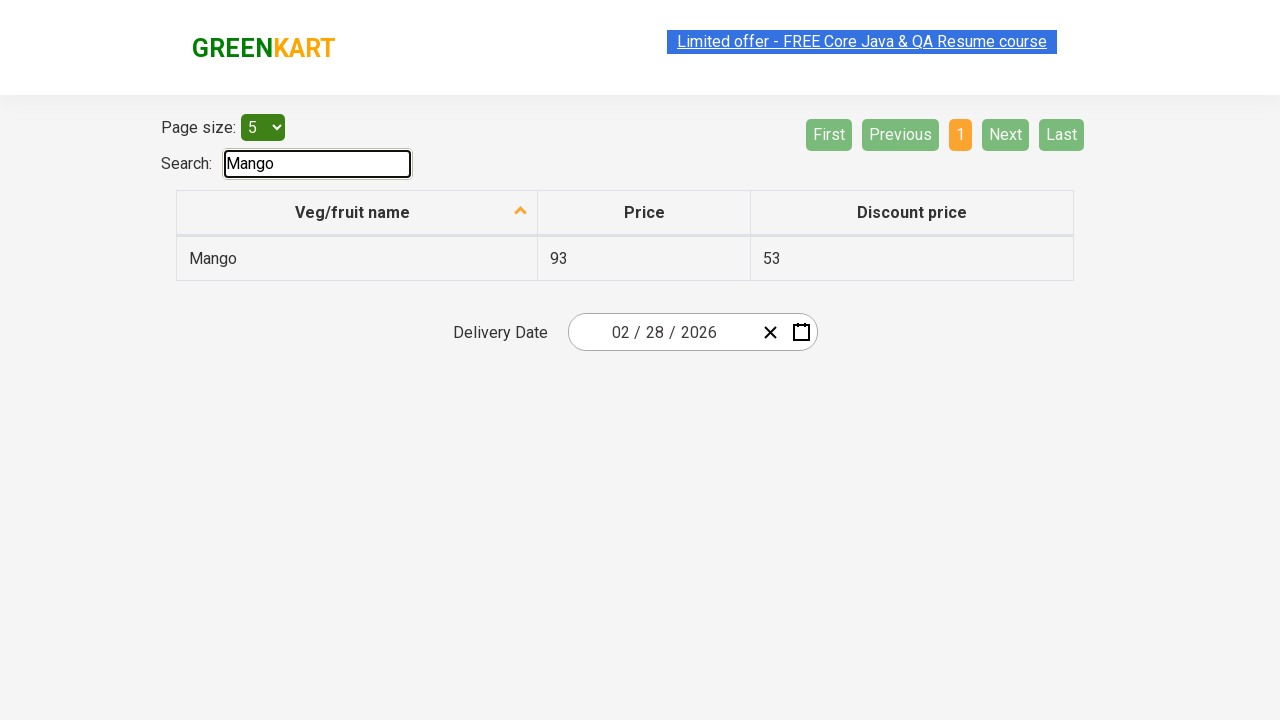

Pressed Enter to apply search filter on #search-field
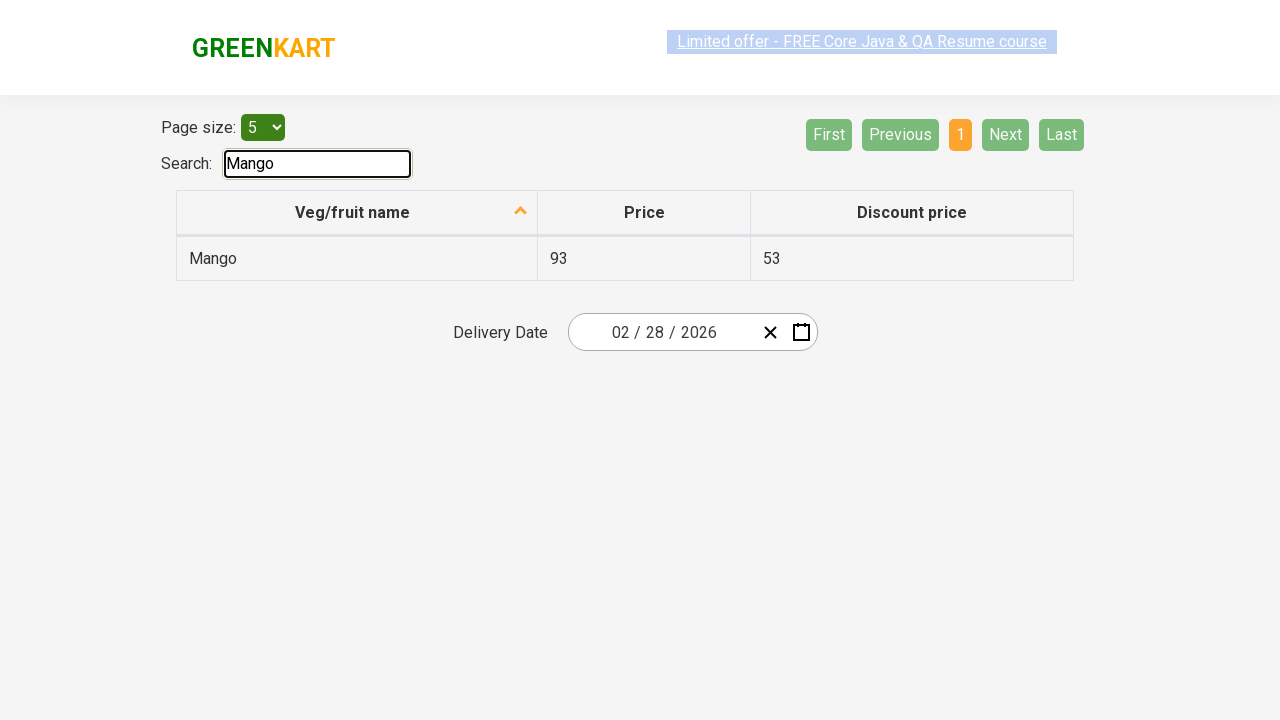

Waited for filter to apply
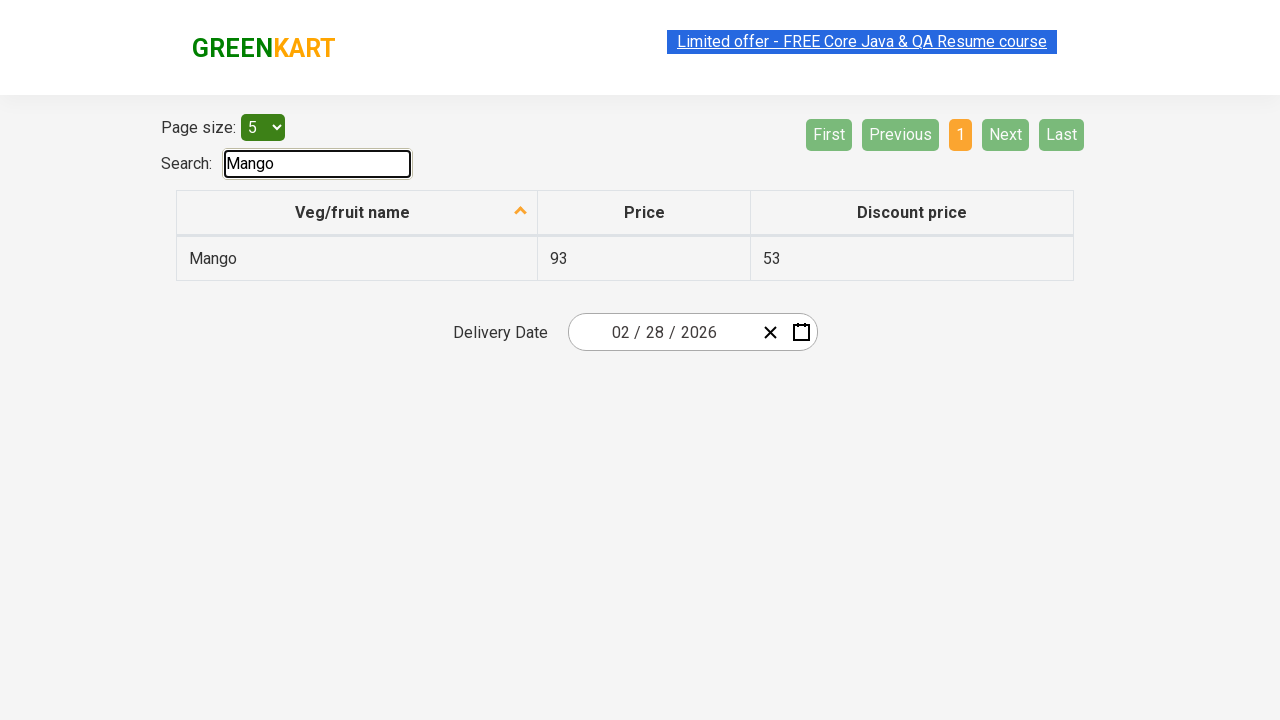

Verified row 1 contains 'Mango'
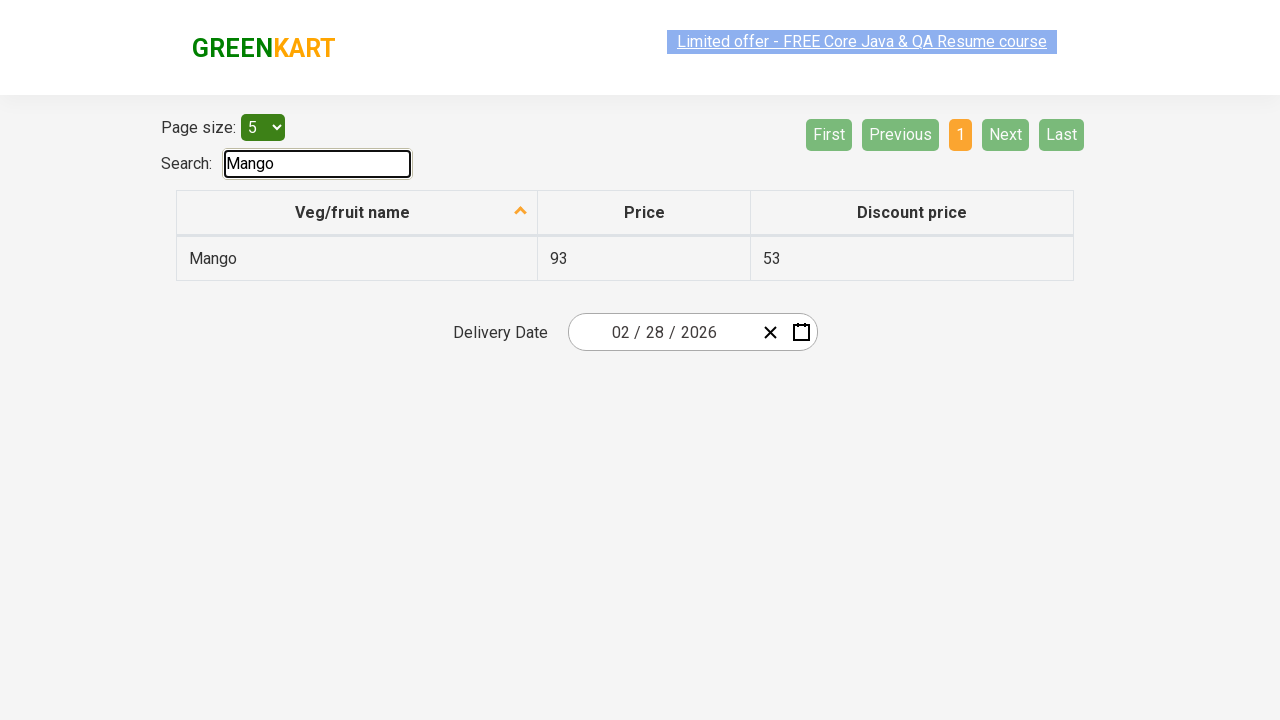

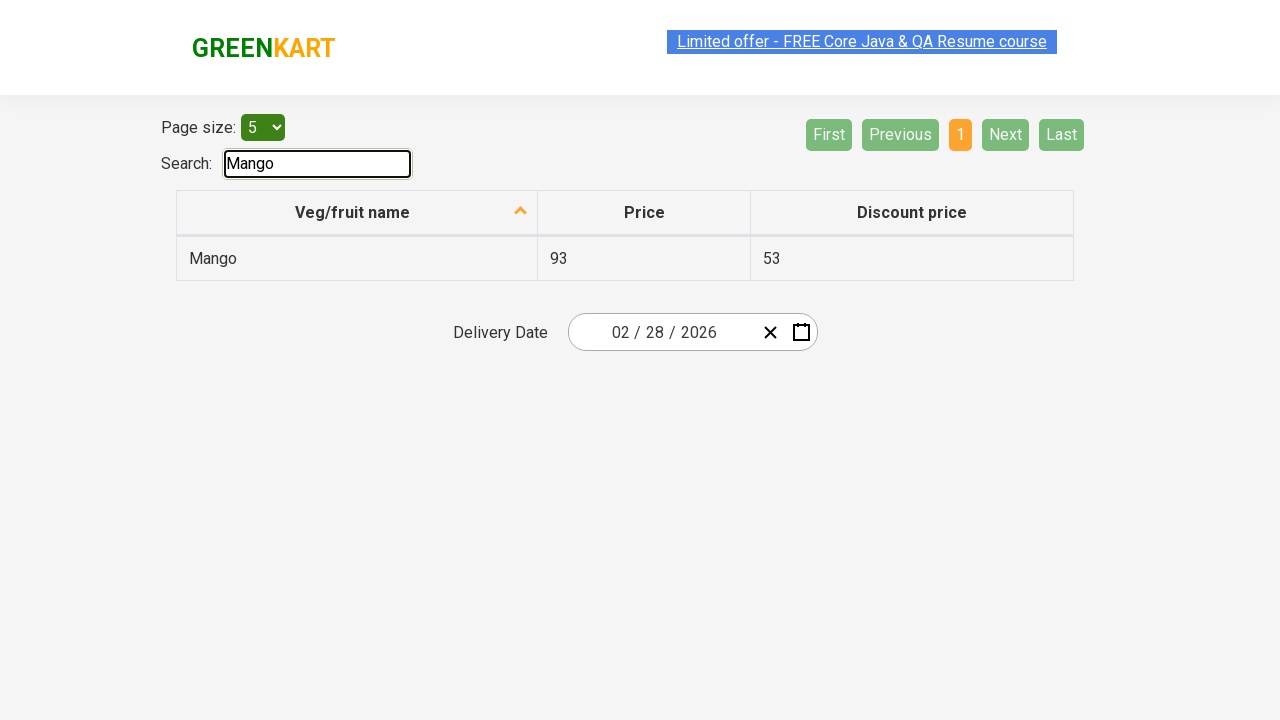